Tests navigating to a page, clicking a link identified by calculated mathematical text, then filling out a form with personal information (first name, last name, city, country) and submitting it.

Starting URL: http://suninjuly.github.io/find_link_text

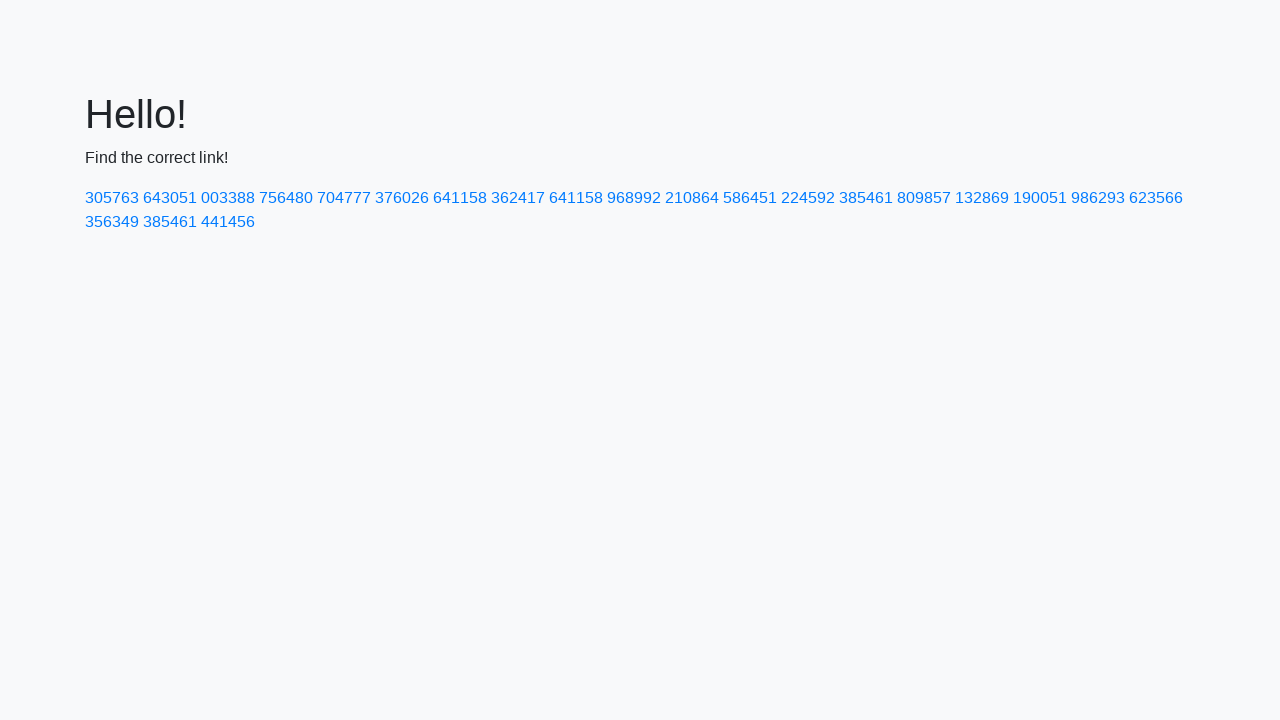

Clicked link with calculated text '224592' at (808, 198) on a:text-is('224592')
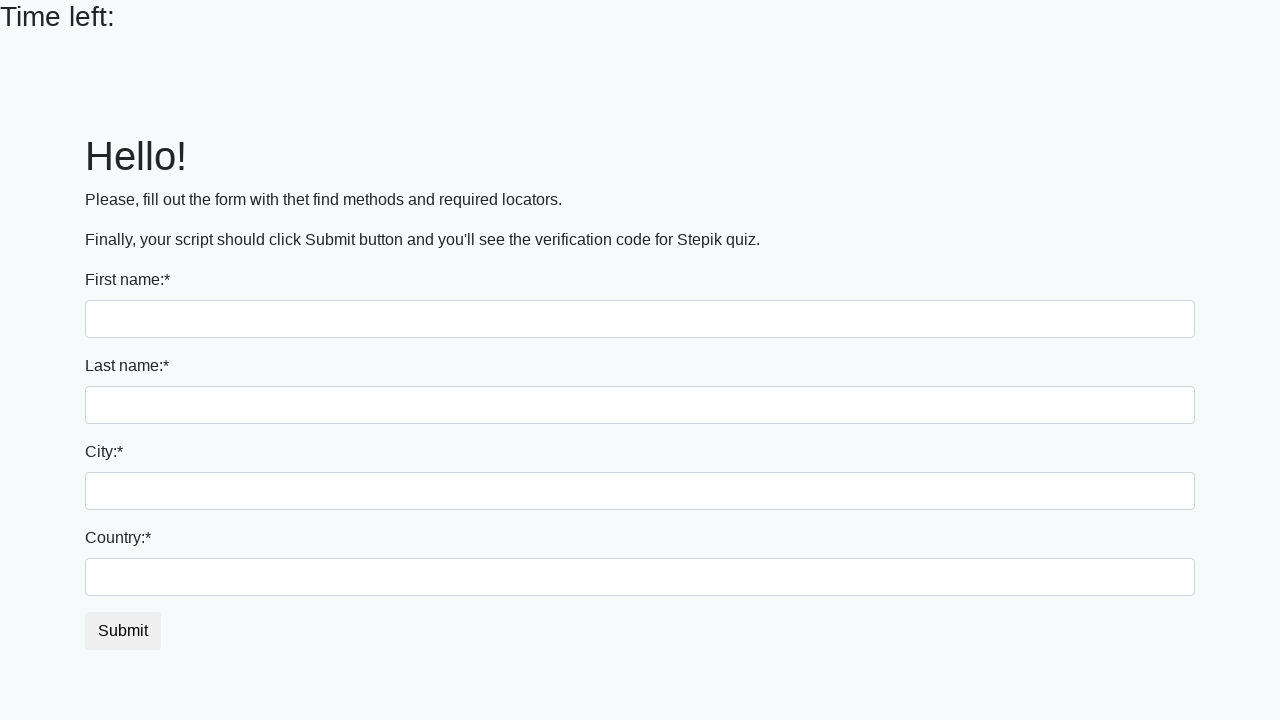

Filled first name field with 'Ivan' on input
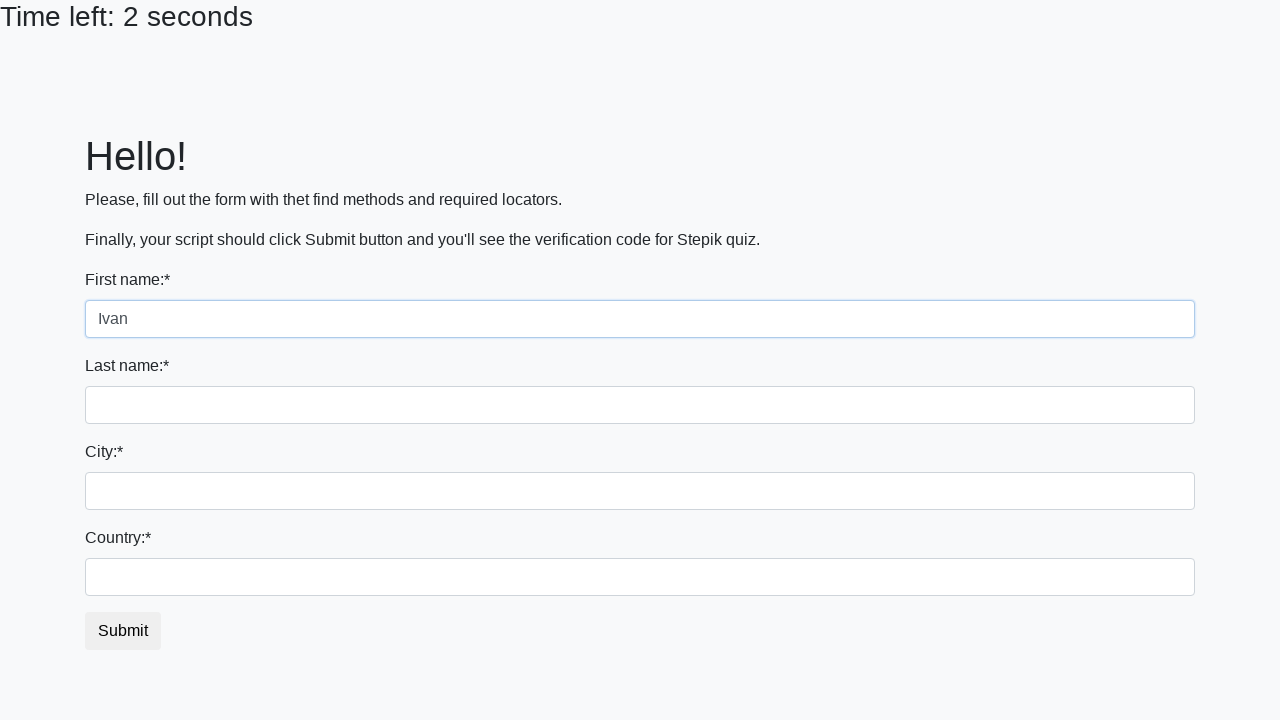

Filled last name field with 'Petrov' on input[name='last_name']
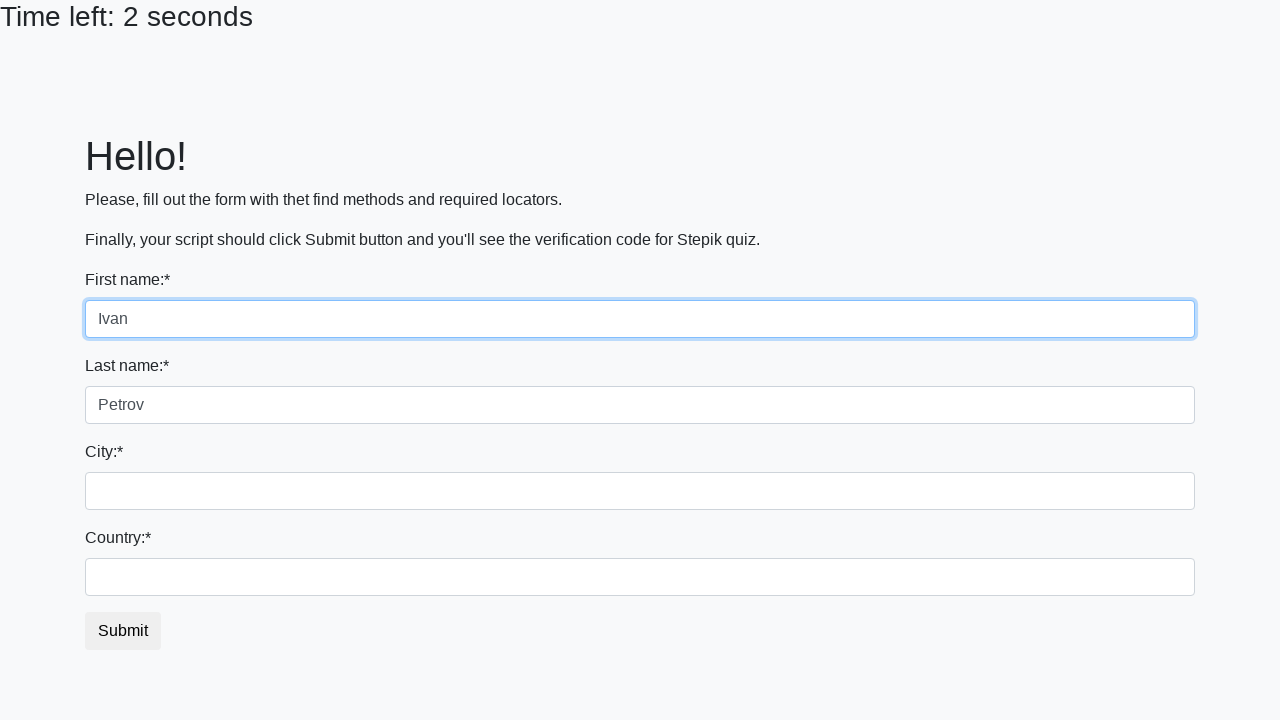

Filled city field with 'Smolensk' on .form-control.city
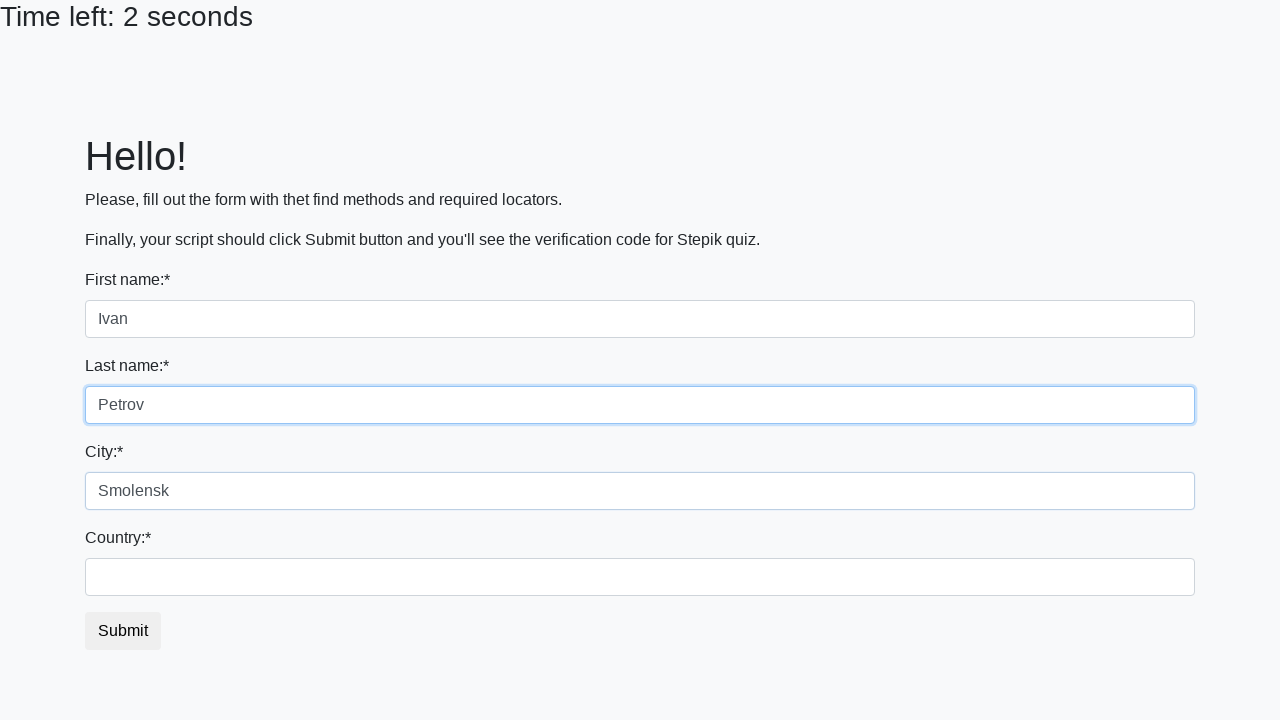

Filled country field with 'Russia' on #country
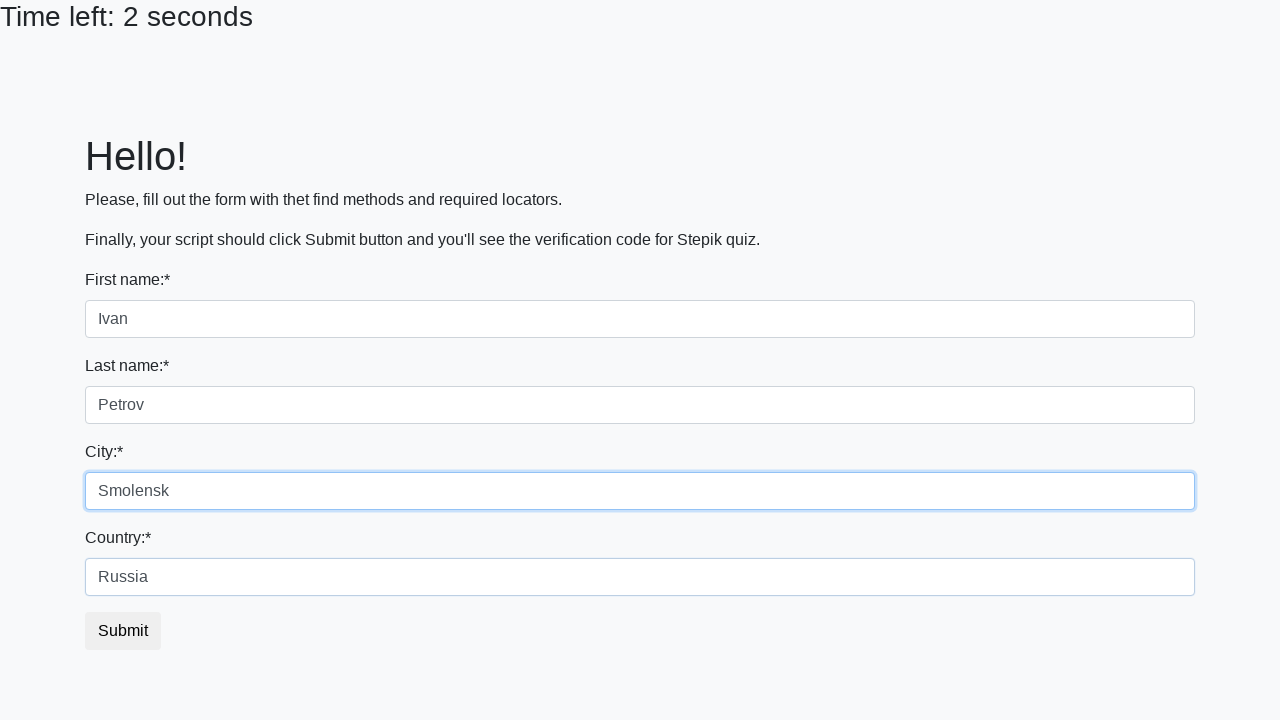

Clicked submit button to submit form at (123, 631) on button.btn
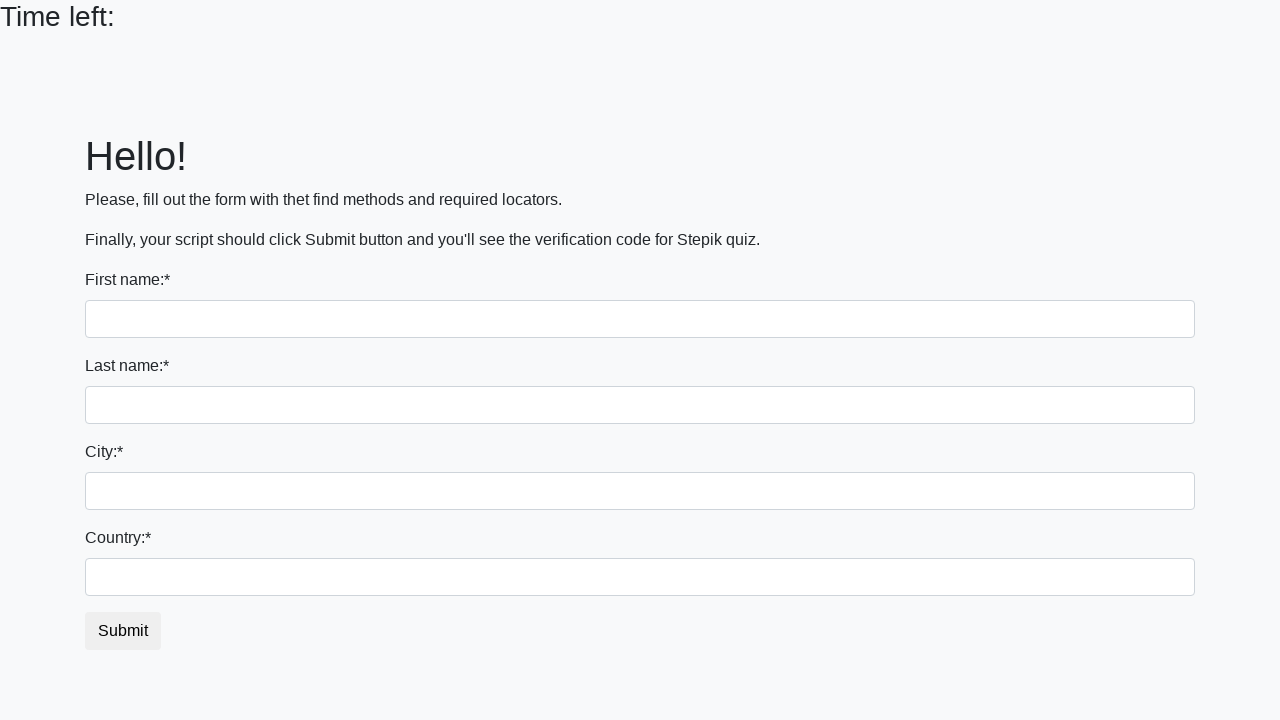

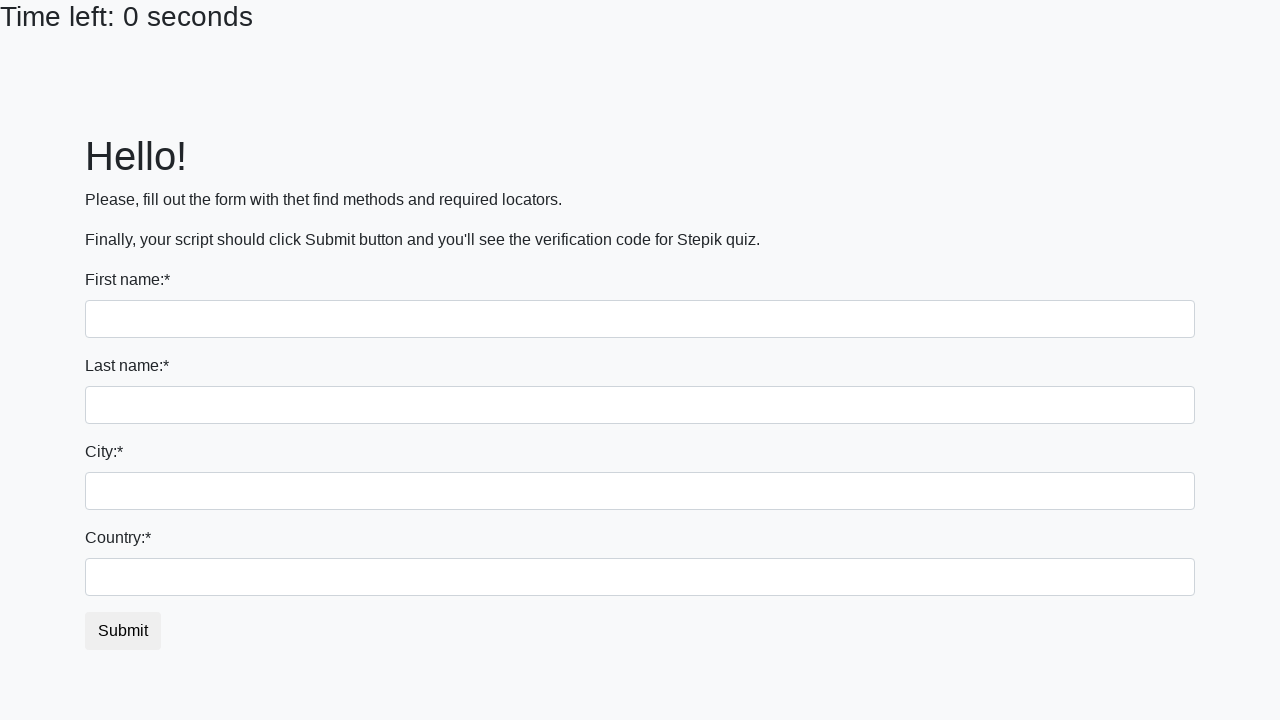